Tests keyboard shortcut functionality by entering text in the first name field, selecting all (Ctrl+A), copying (Ctrl+C), and pasting (Ctrl+V) into the last name field.

Starting URL: https://grotechminds.com/registeration-form

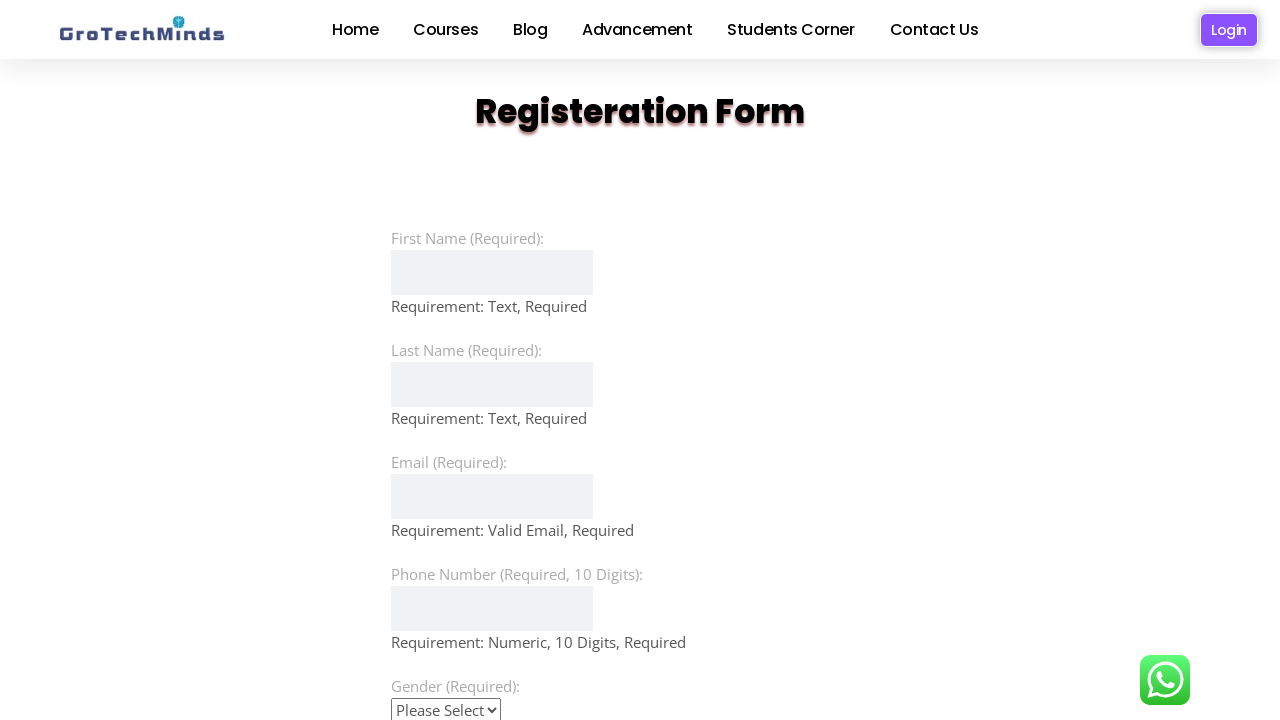

Filled first name field with 'Shaik' on #firstName
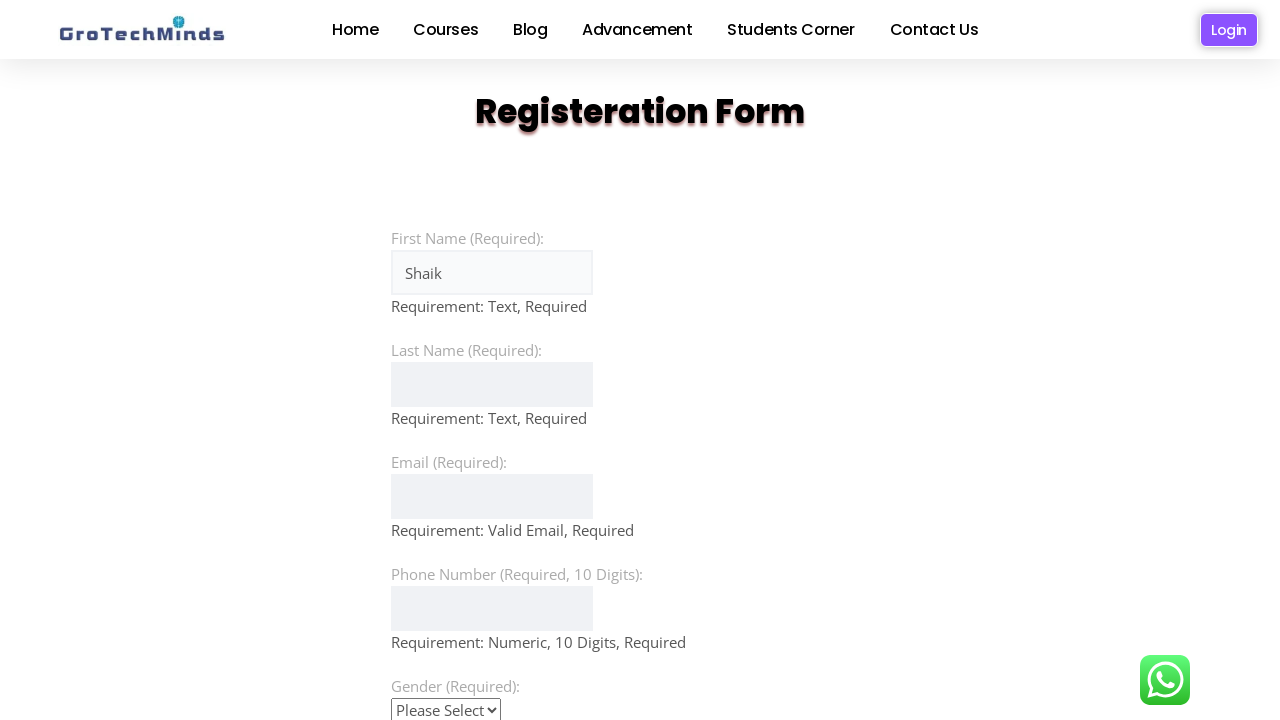

Clicked on first name field at (492, 272) on #firstName
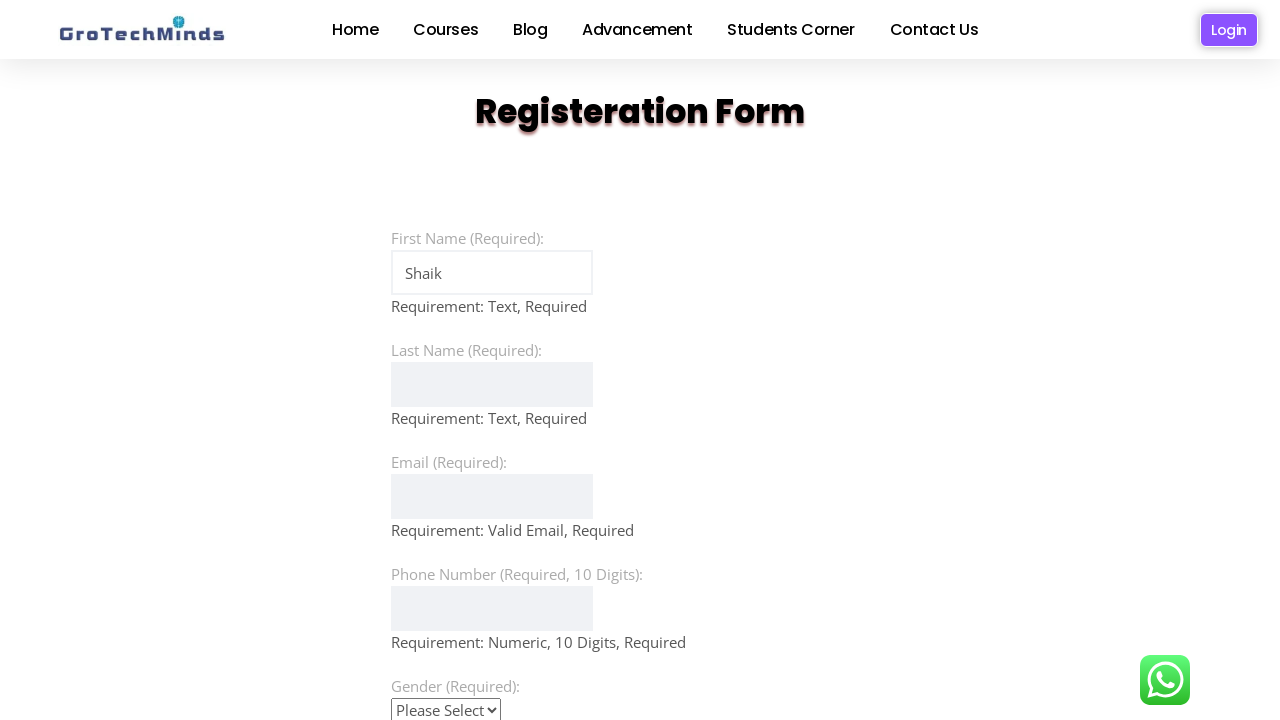

Selected all text in first name field using Ctrl+A
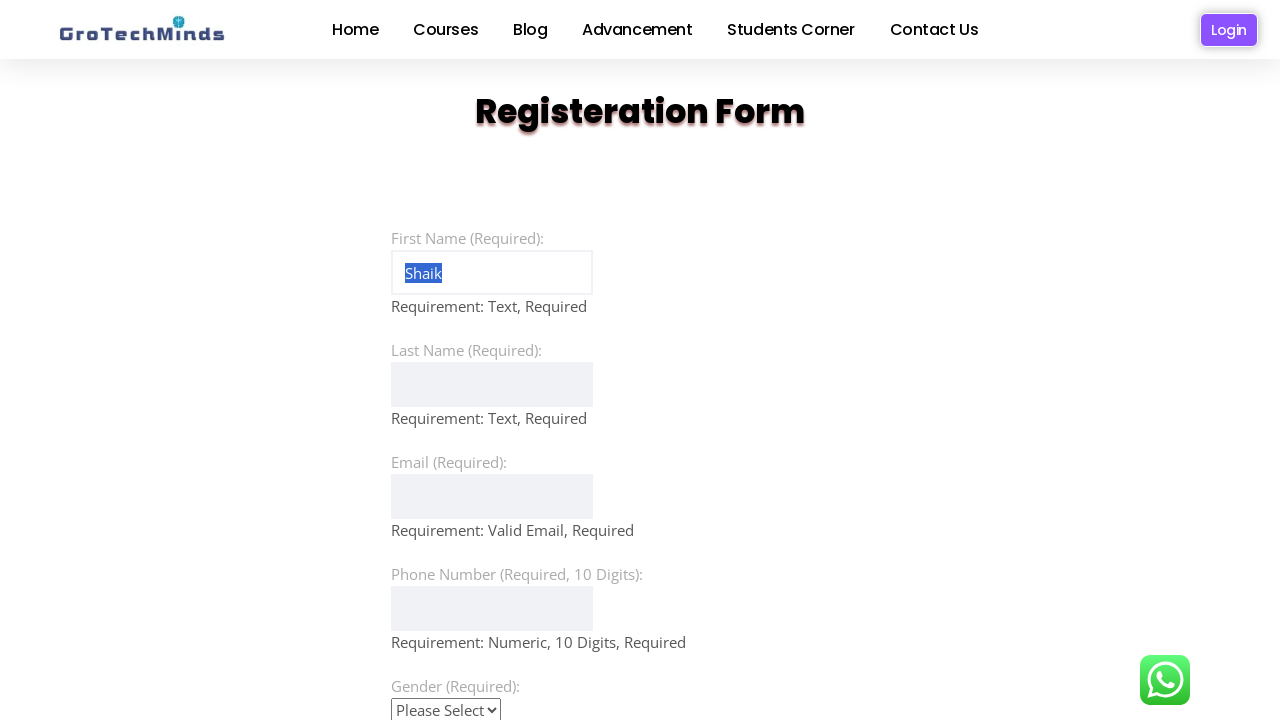

Copied selected text using Ctrl+C
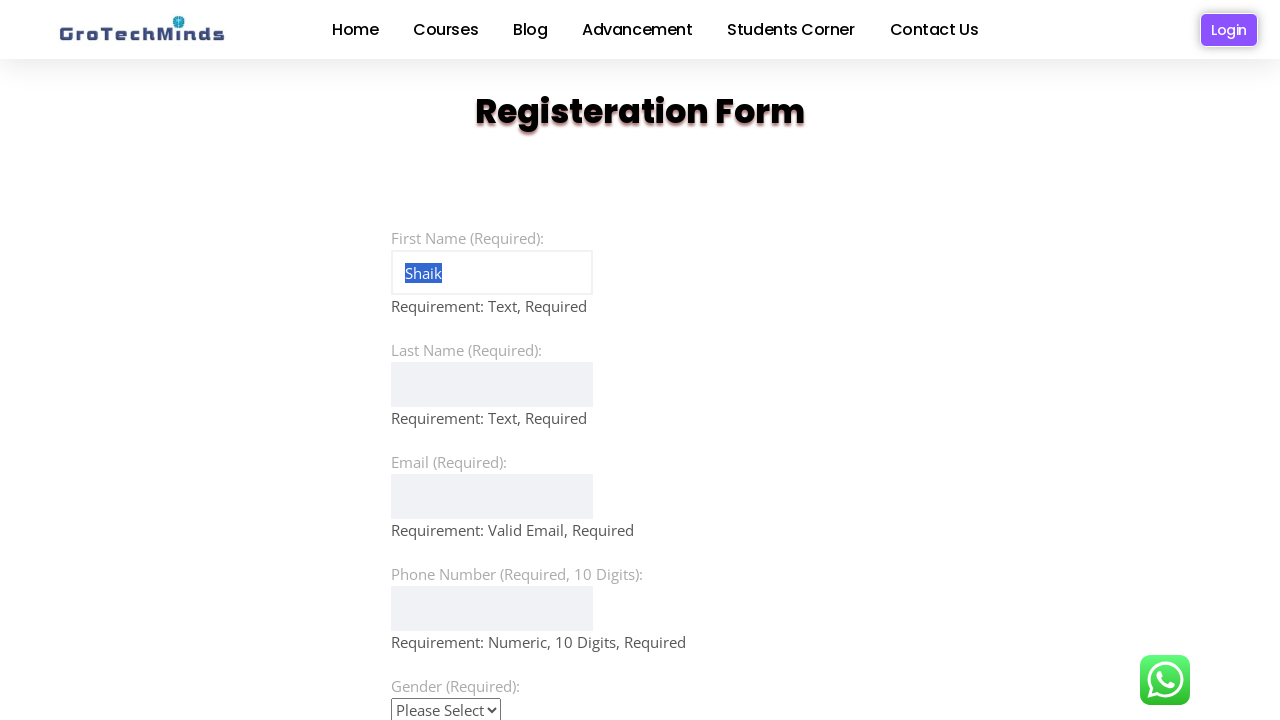

Clicked on last name field at (492, 384) on #lastName
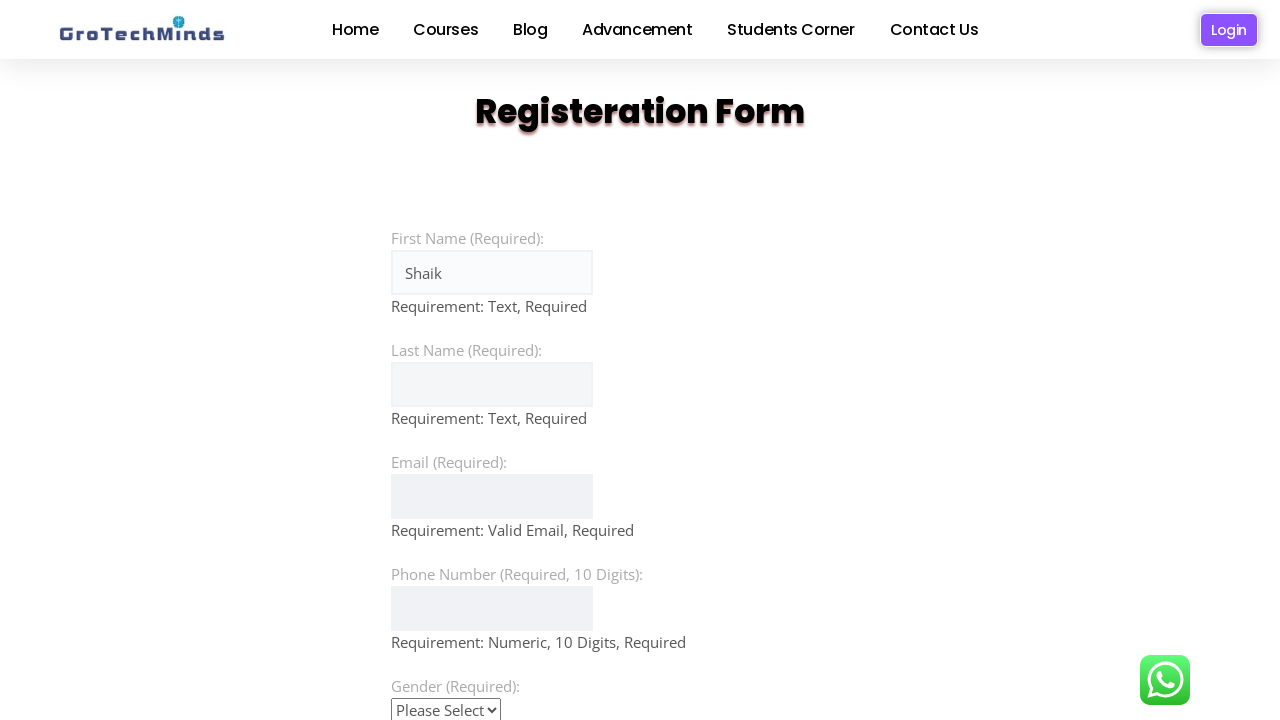

Pasted copied text into last name field using Ctrl+V
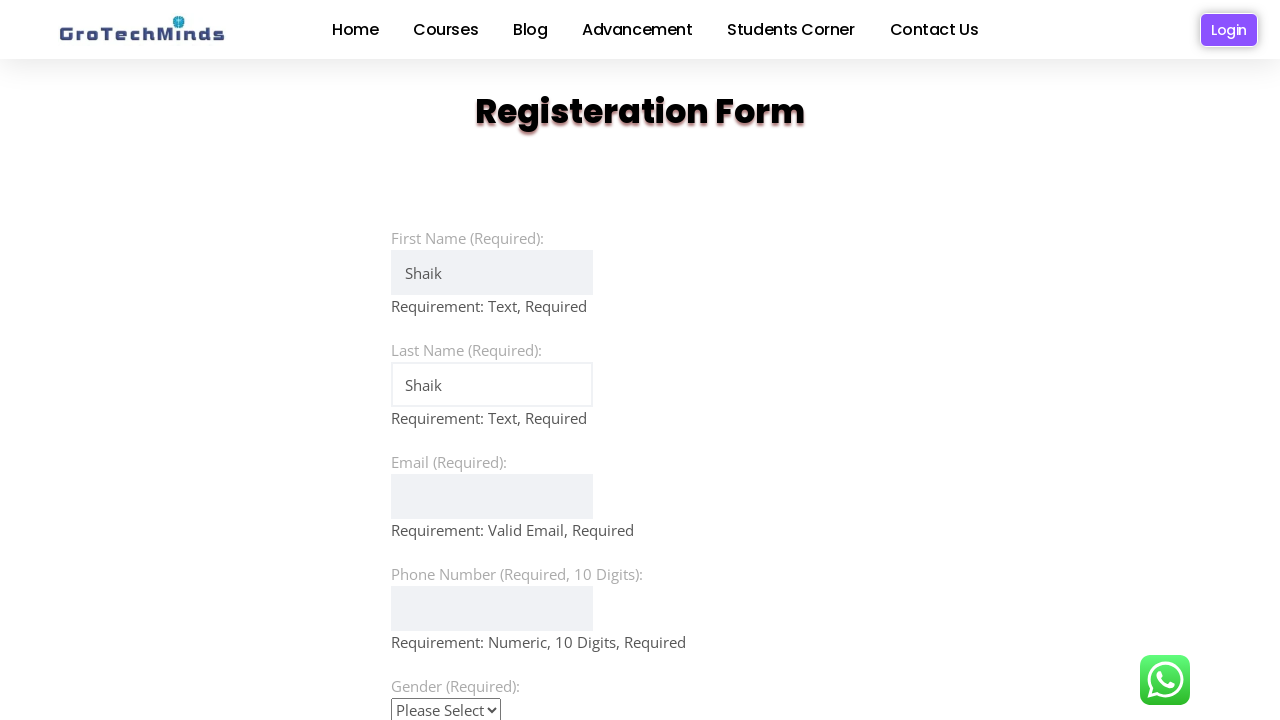

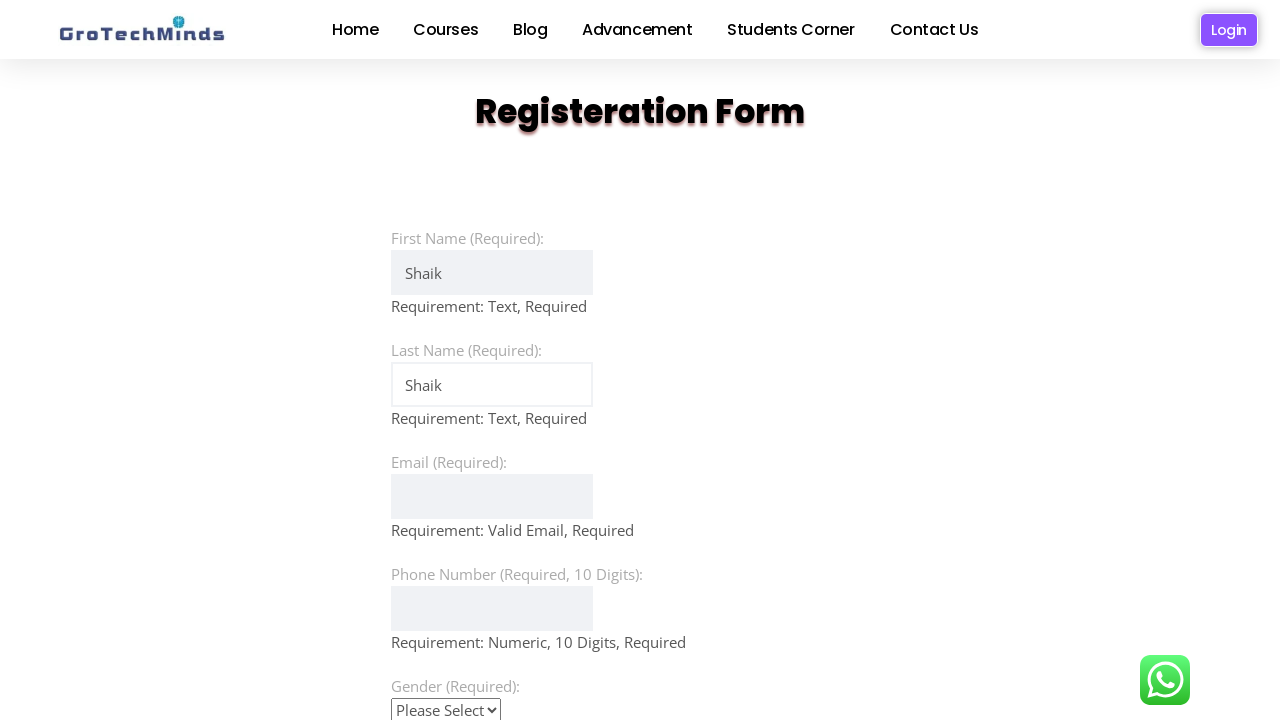